Fills out a complete checkout form including personal information, address, payment method selection, and credit card details, then submits the form

Starting URL: https://getbootstrap.com/docs/4.3/examples/checkout/

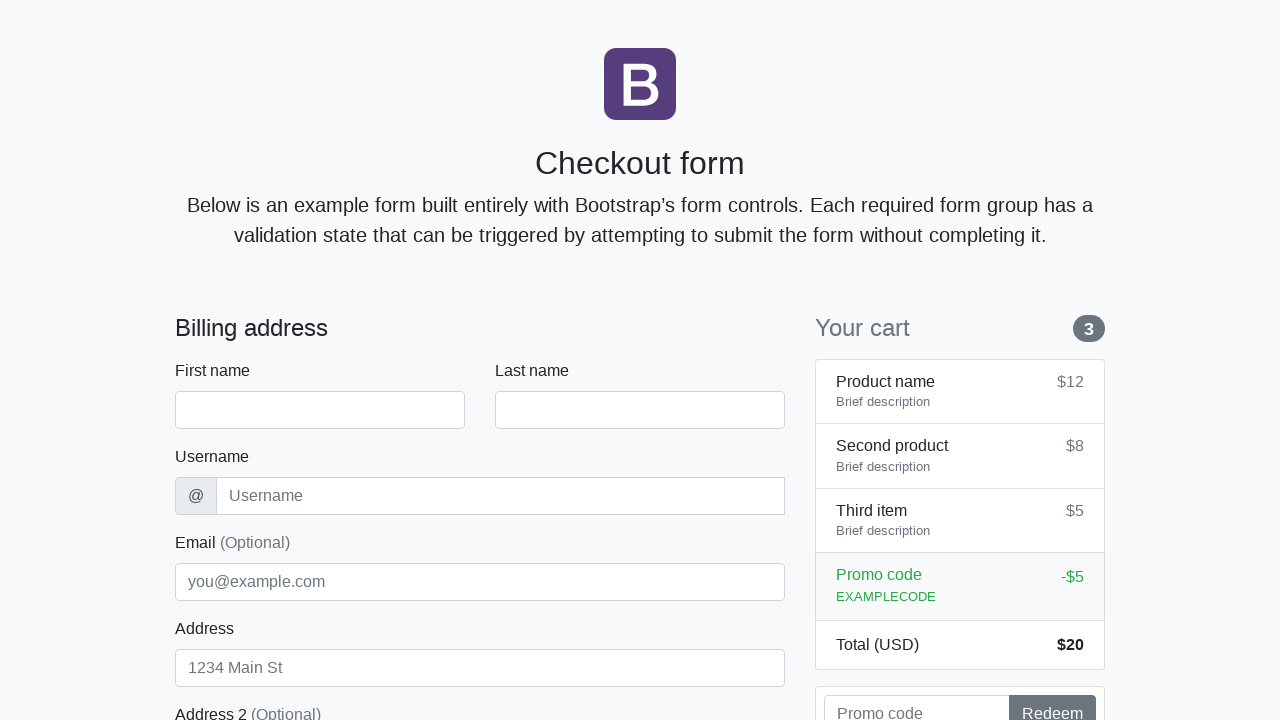

Filled first name field with 'Arvan' on #firstName
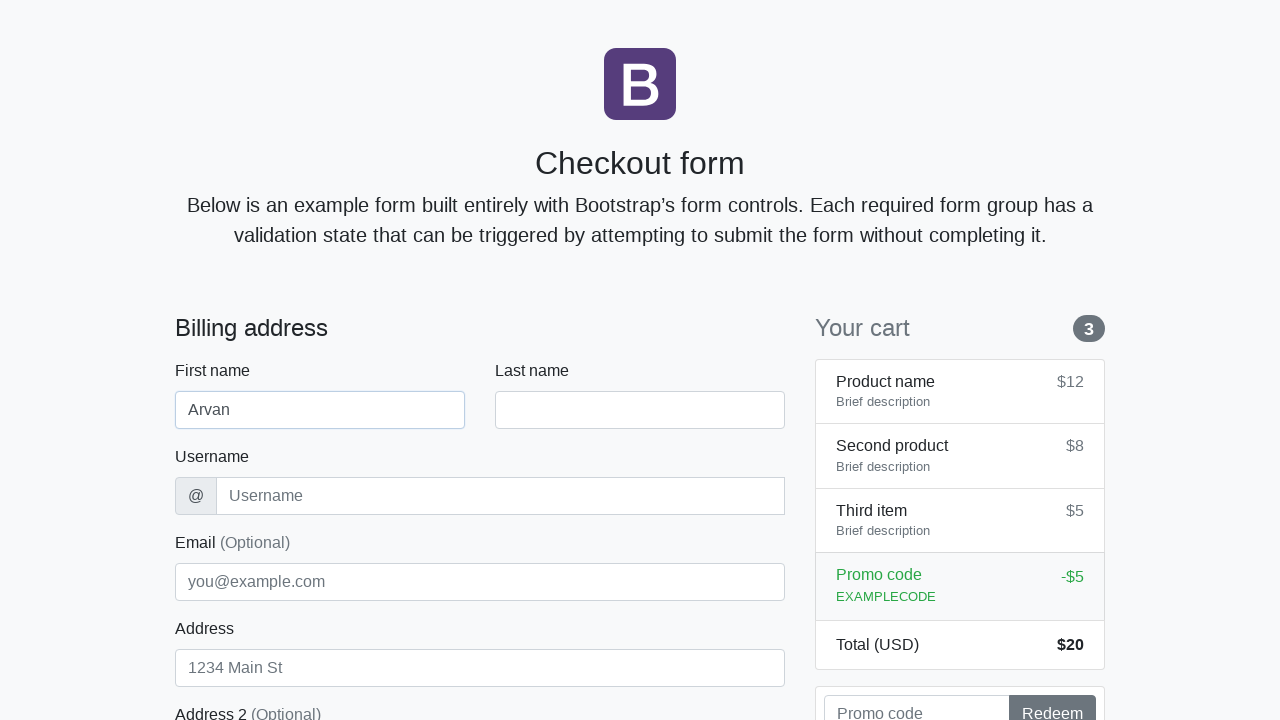

Filled last name field with 'Bishwas' on #lastName
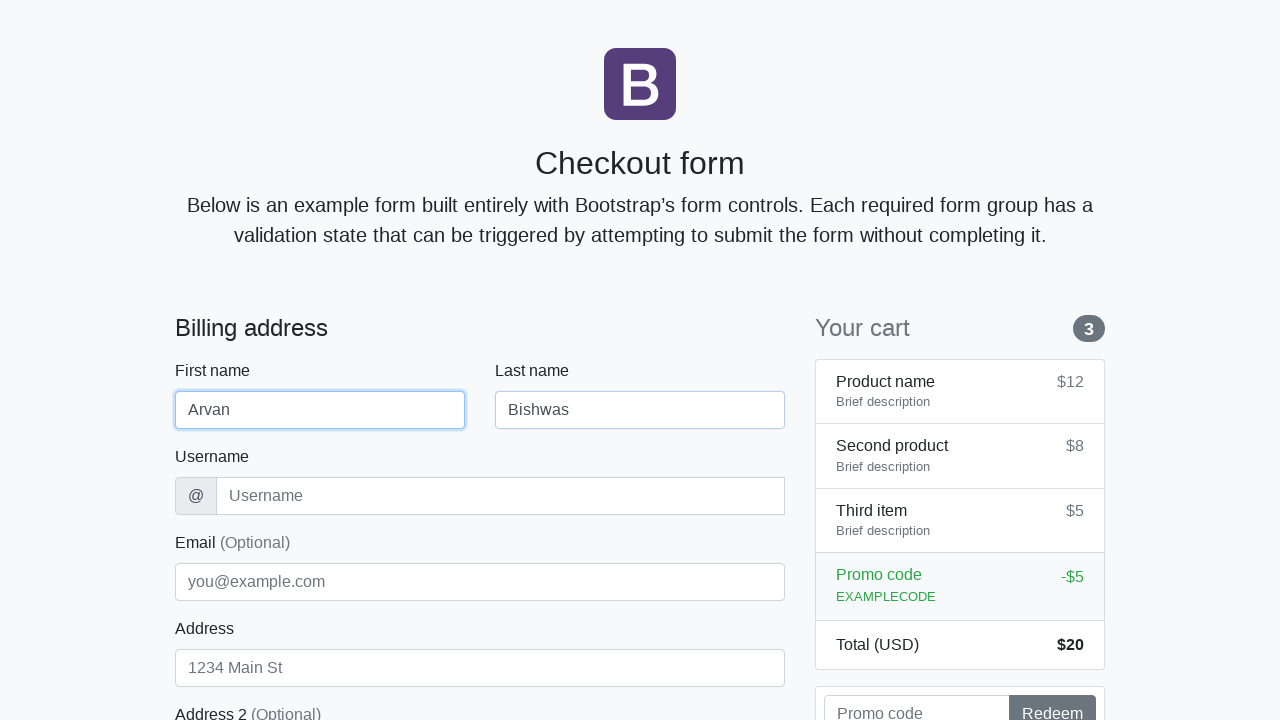

Filled username field with 'arvanbishwas' on #username
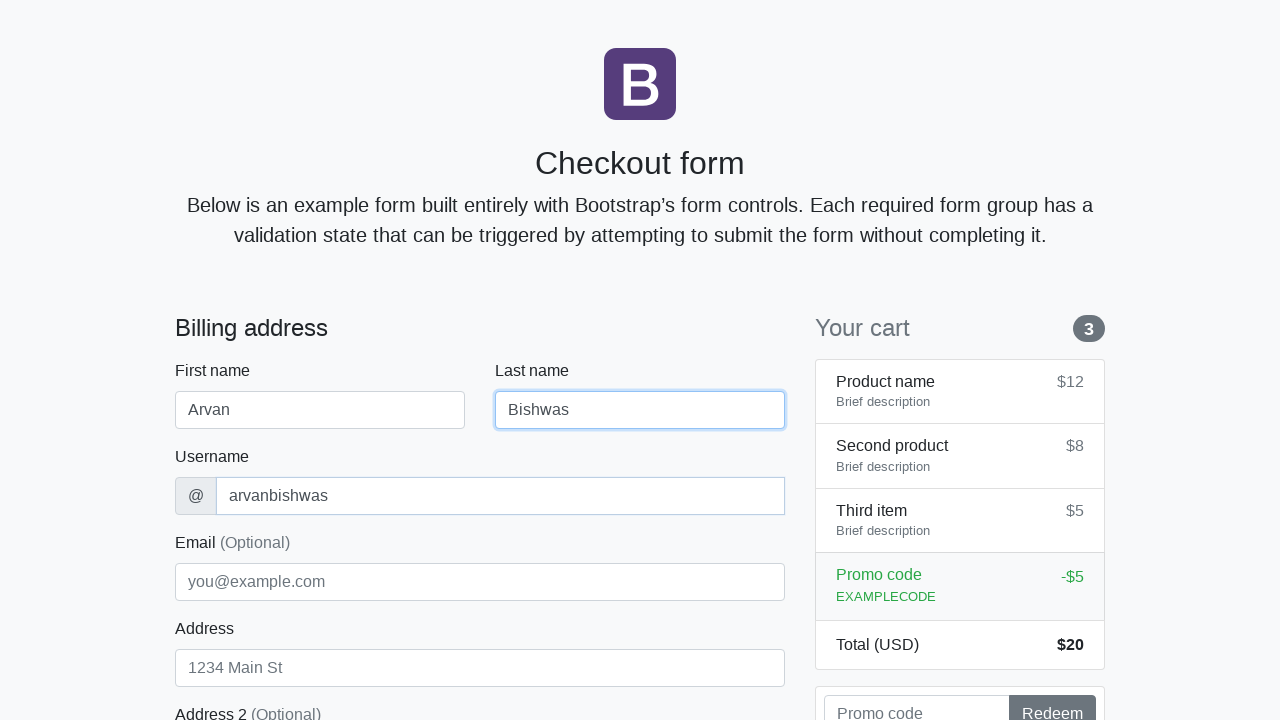

Filled email field with 'arvanbishwas@gmail.com' on #email
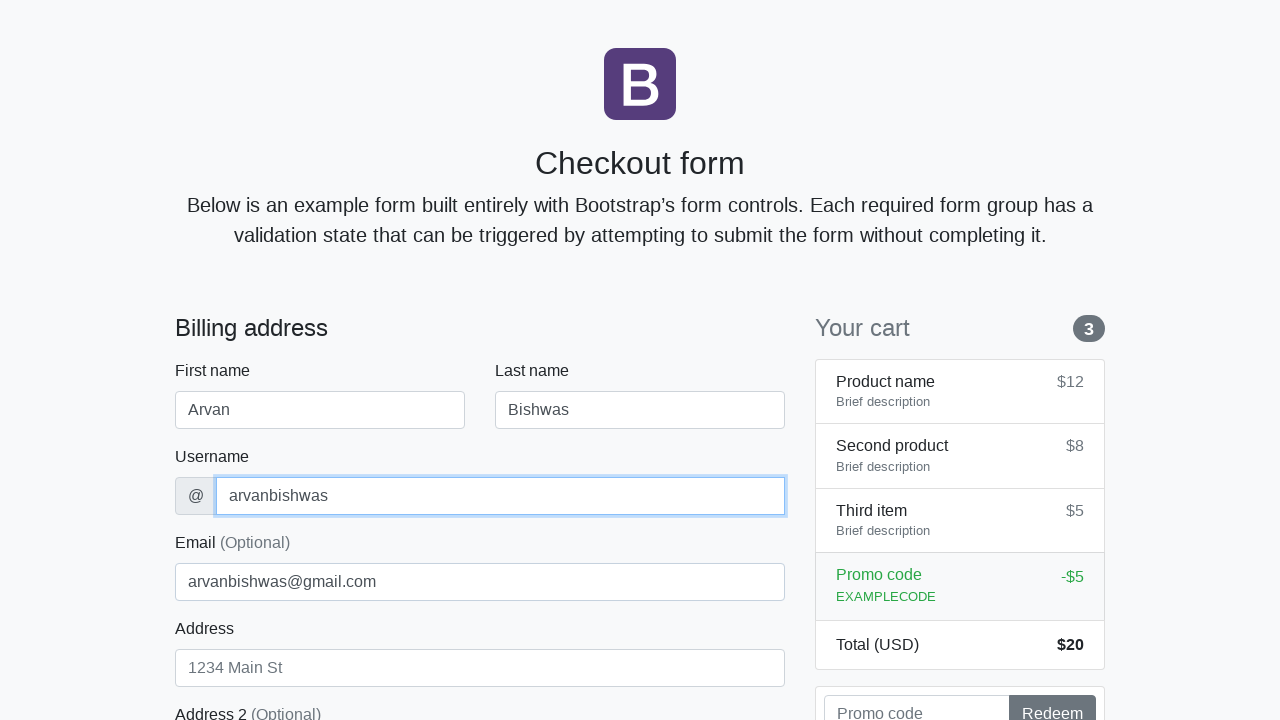

Filled address field with 'Bell, Los Angeles' on #address
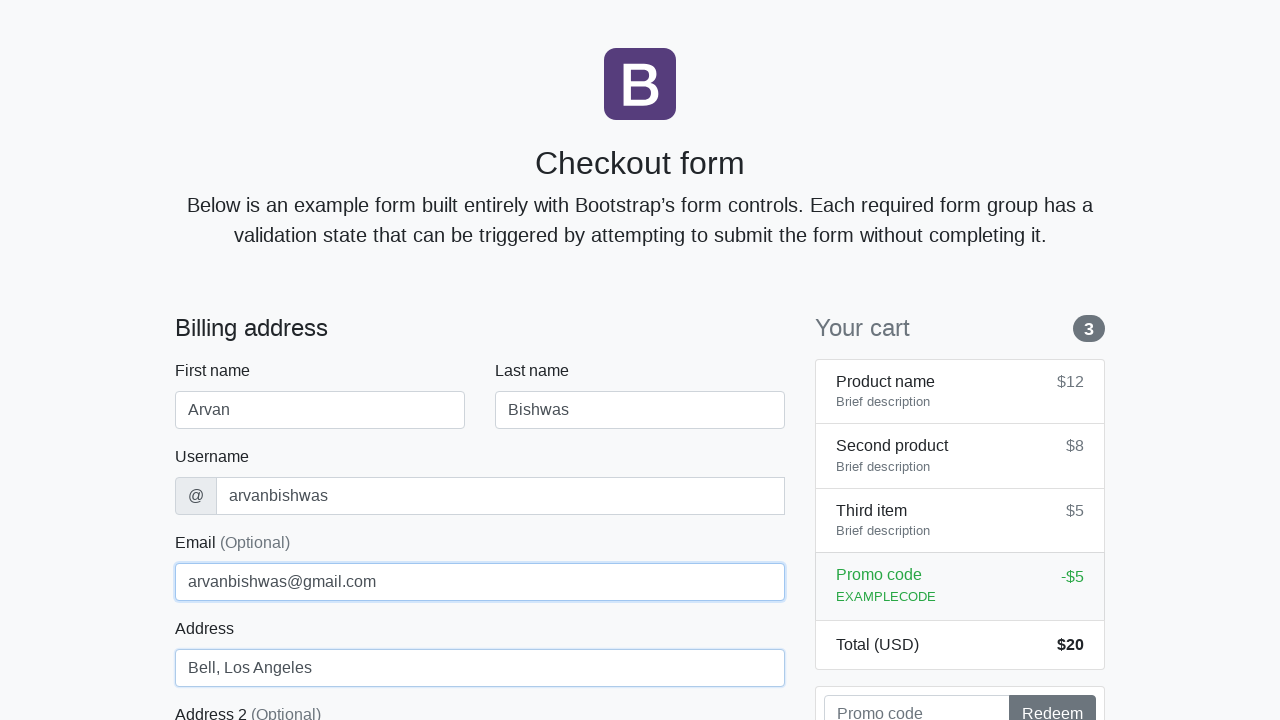

Selected 'United States' from country dropdown on #country
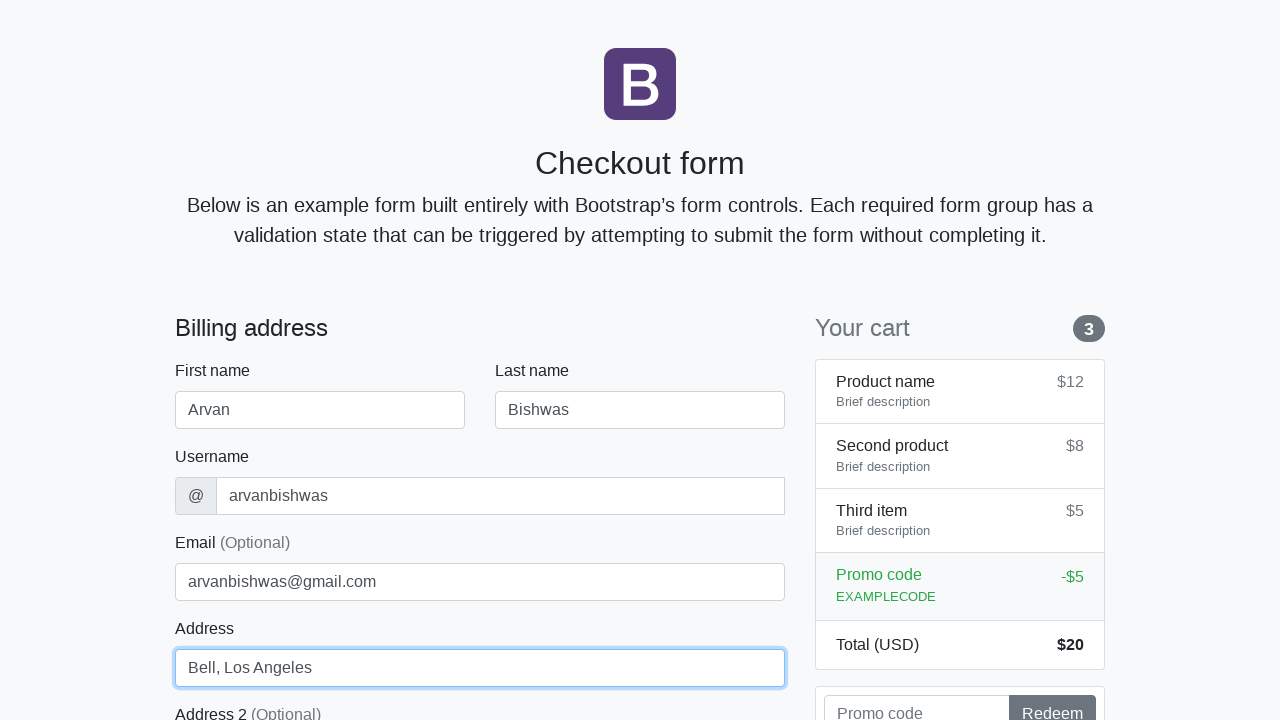

Selected 'California' from state dropdown on #state
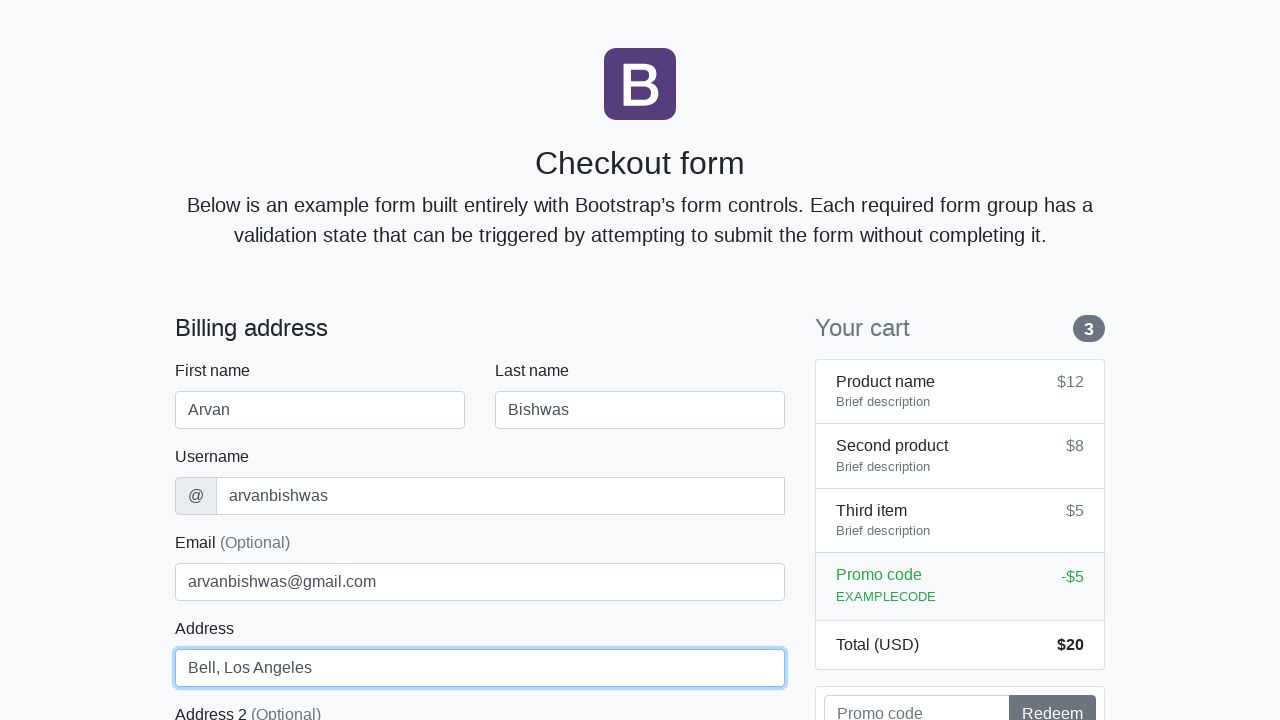

Filled ZIP code field with '90201' on #zip
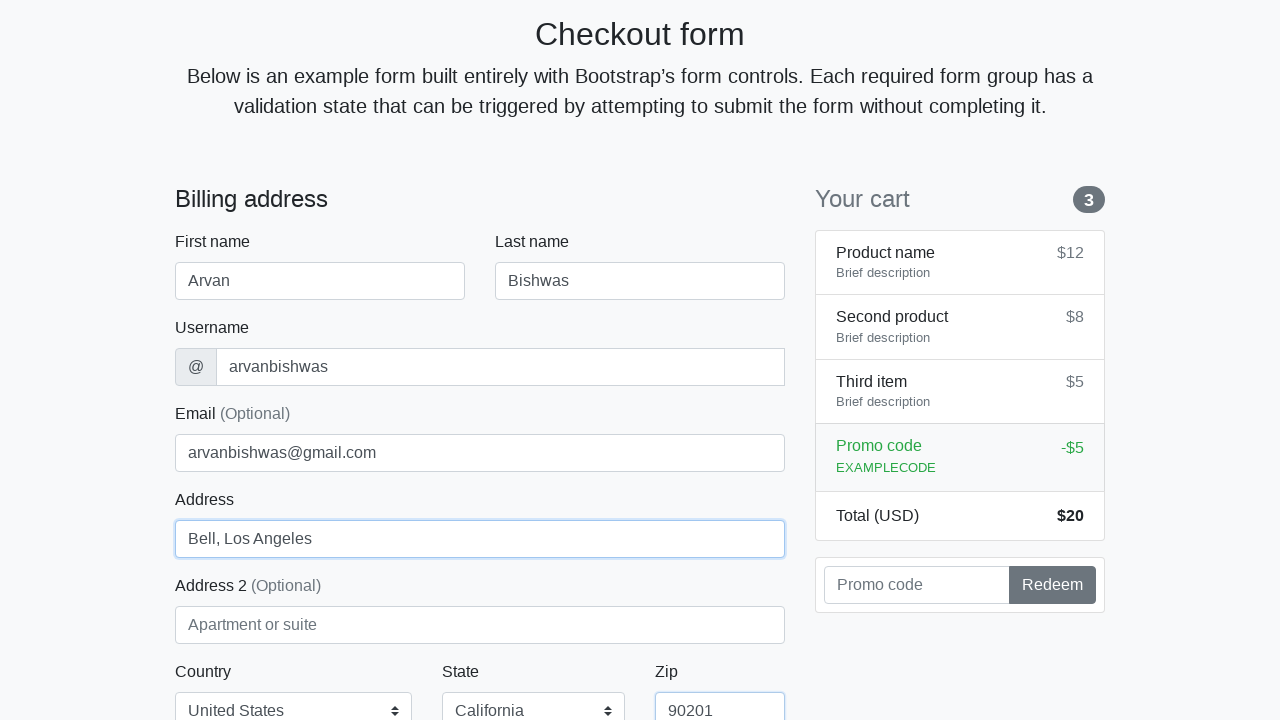

Clicked checkbox to confirm same billing address at (381, 360) on .custom-control-label
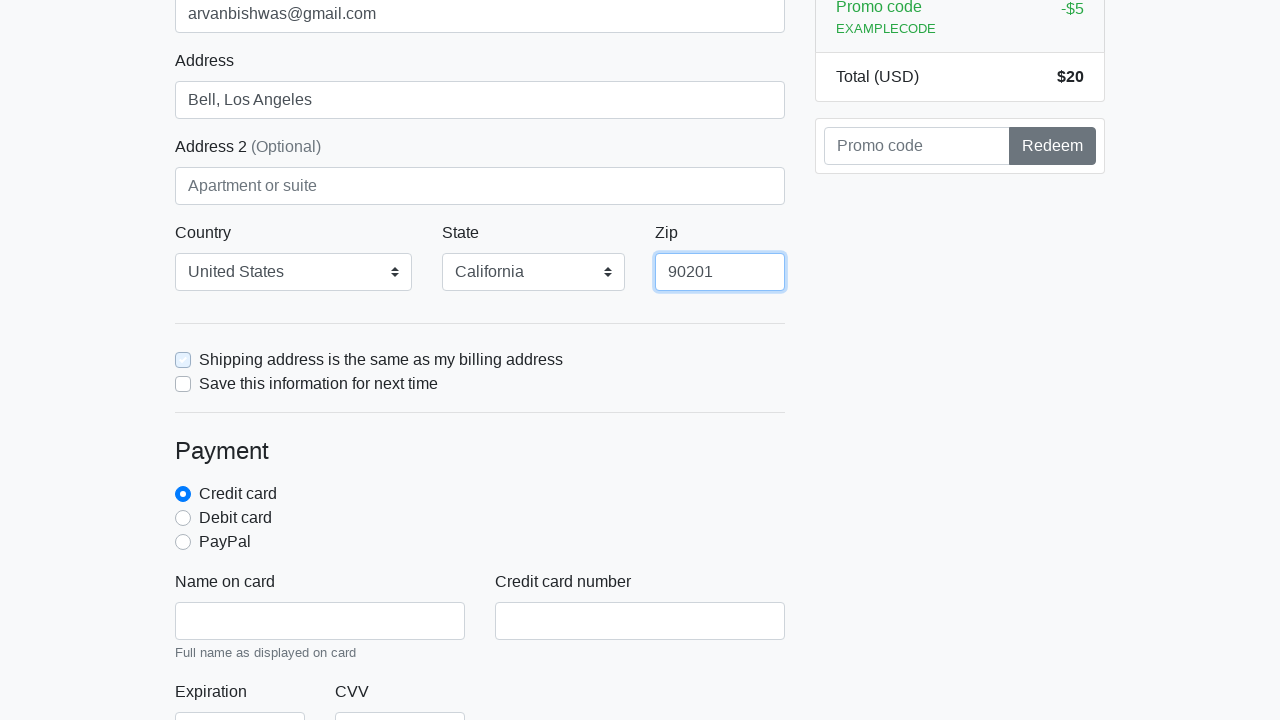

Selected PayPal as payment method at (225, 542) on label[for="paypal"]
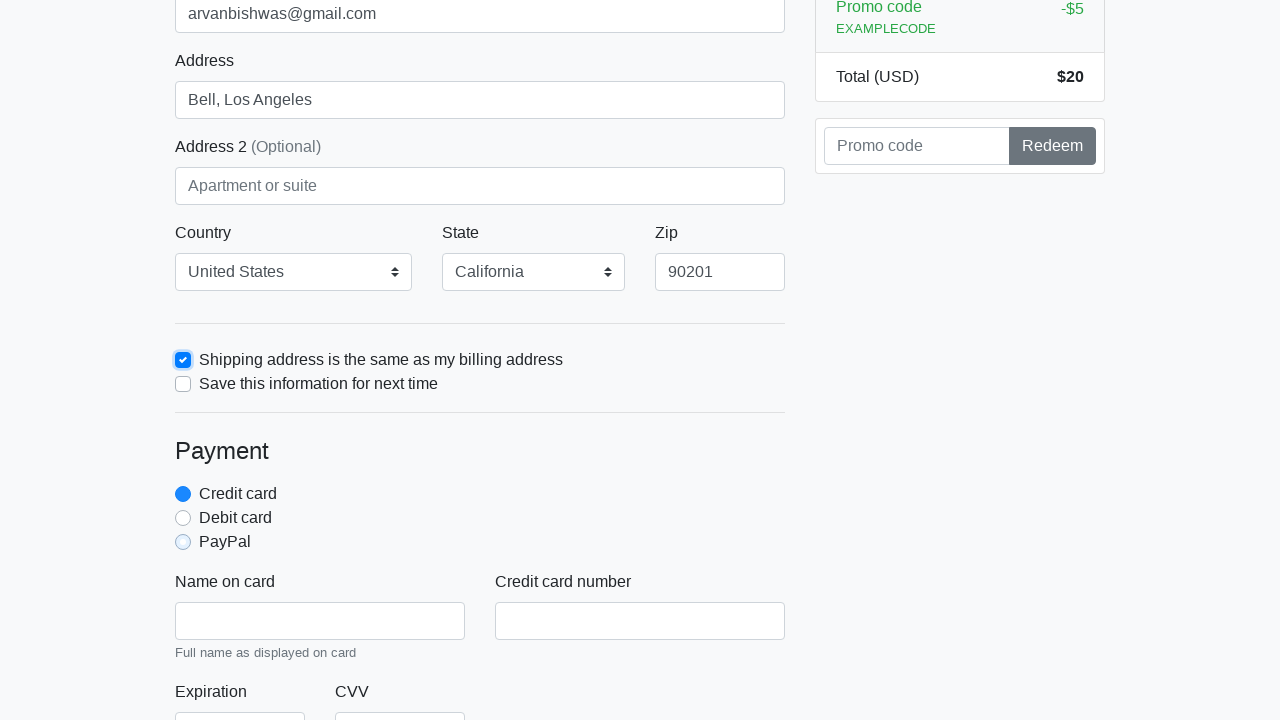

Filled credit card name field with 'MasterCard' on #cc-name
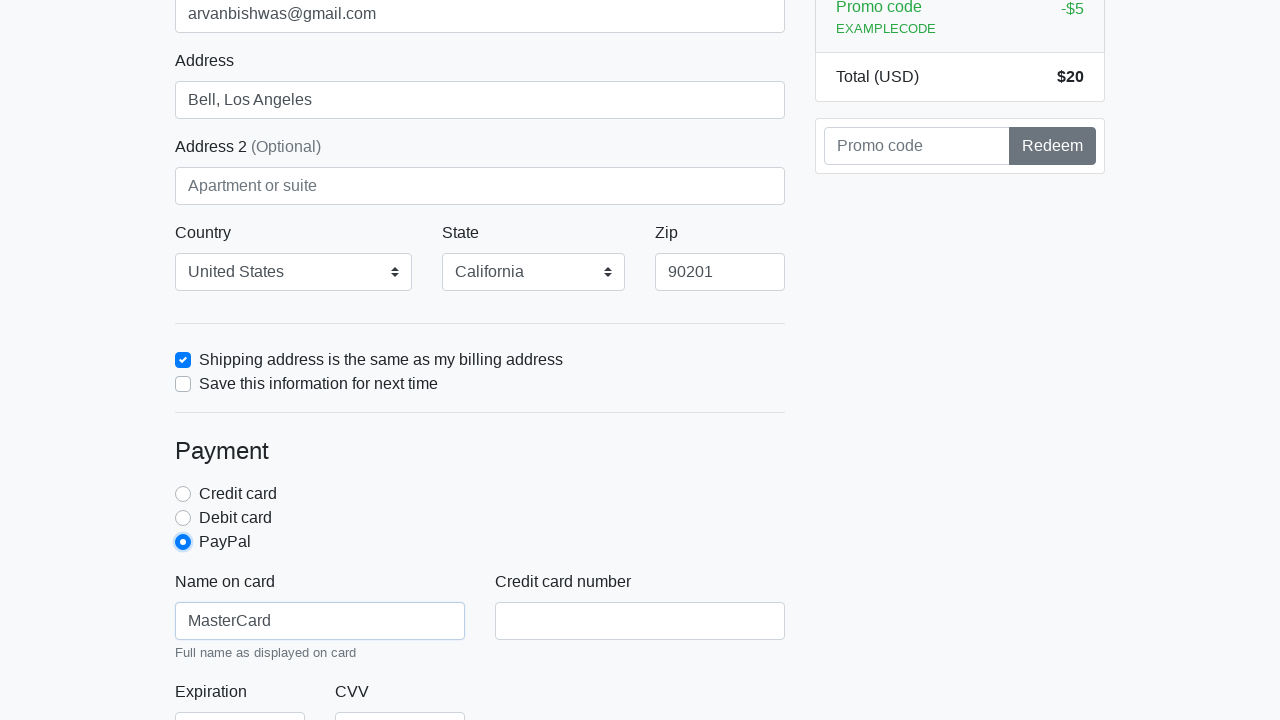

Filled credit card number field with masked card number on #cc-number
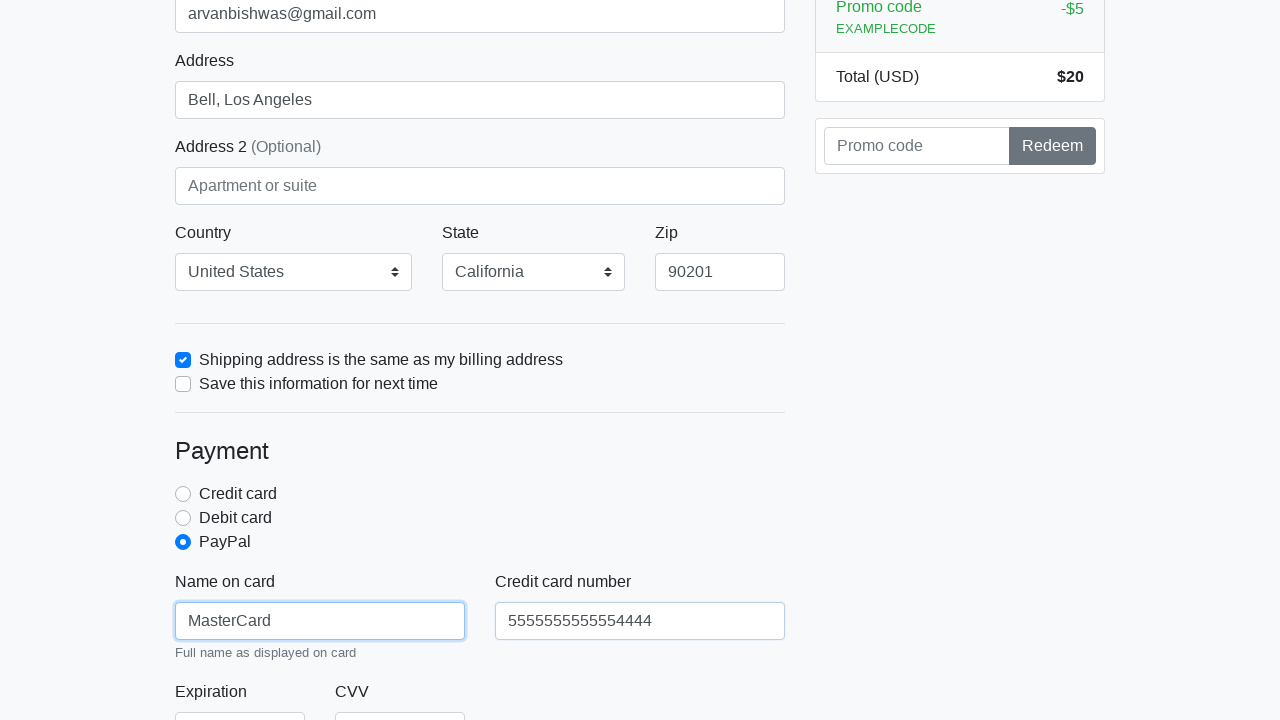

Filled credit card expiration field with '0521' on #cc-expiration
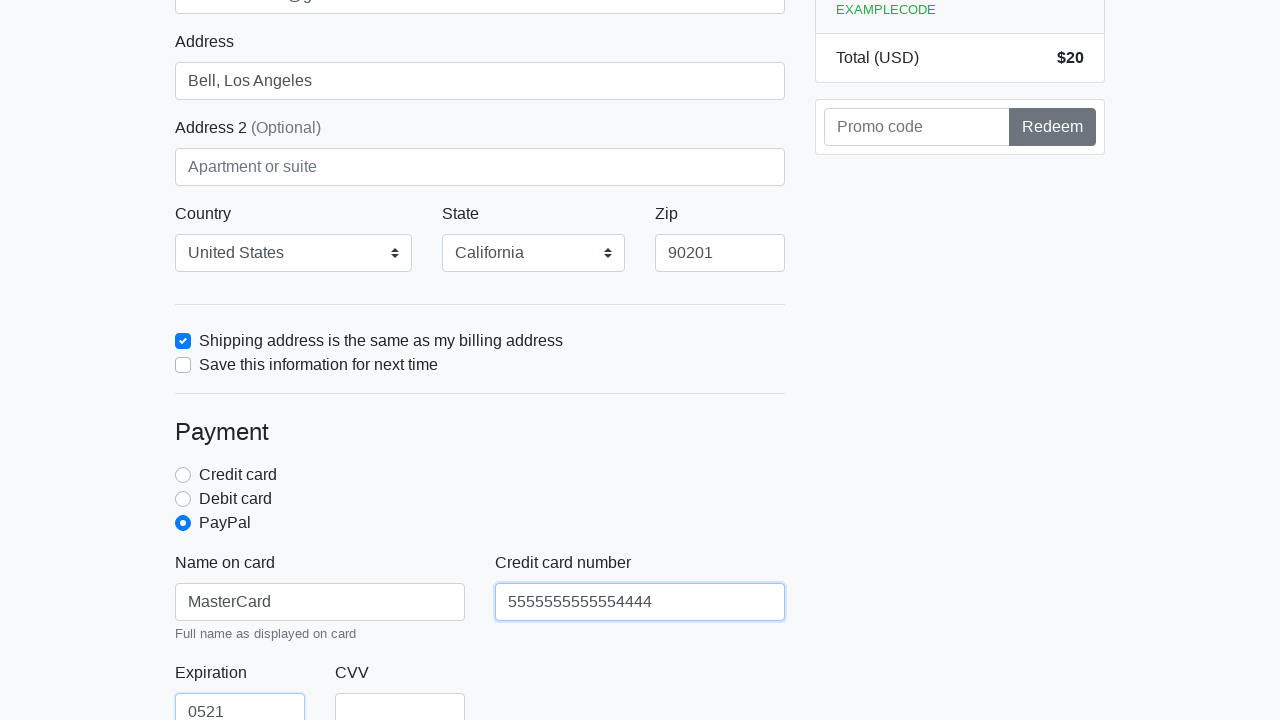

Filled credit card CVV field with '000' on #cc-cvv
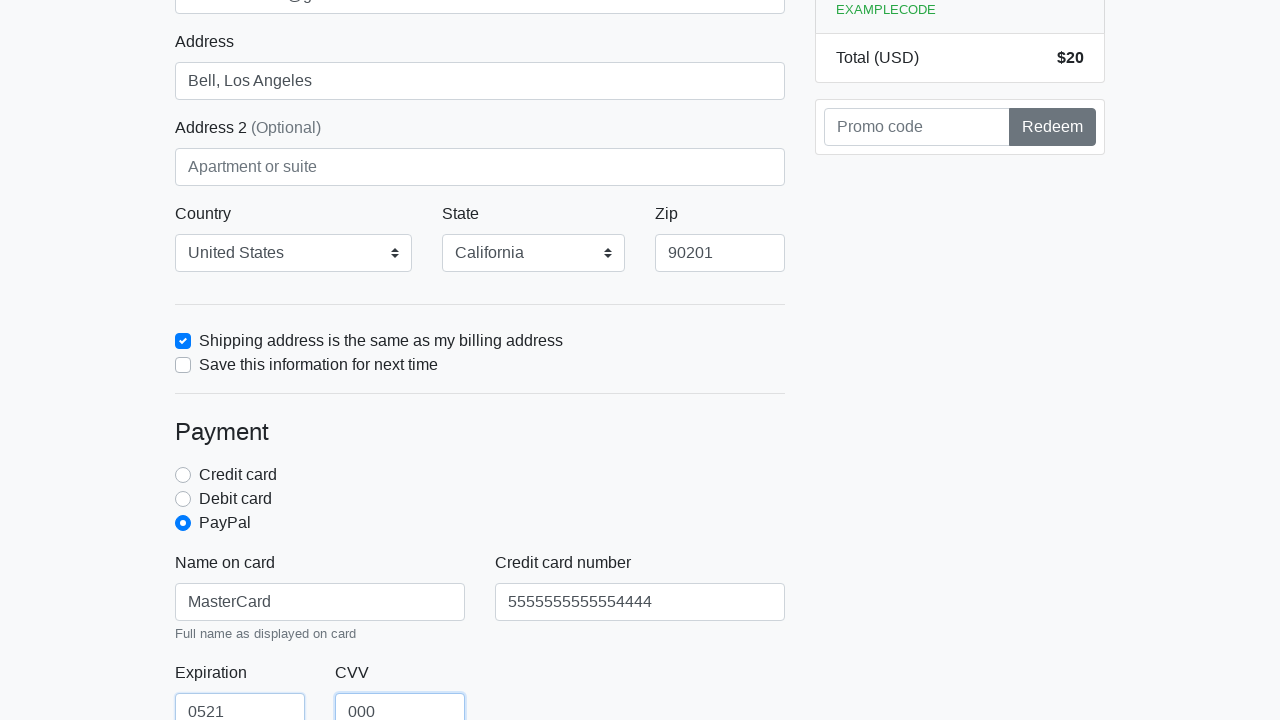

Clicked submit button to complete checkout form at (480, 500) on .btn.btn-primary.btn-lg.btn-block
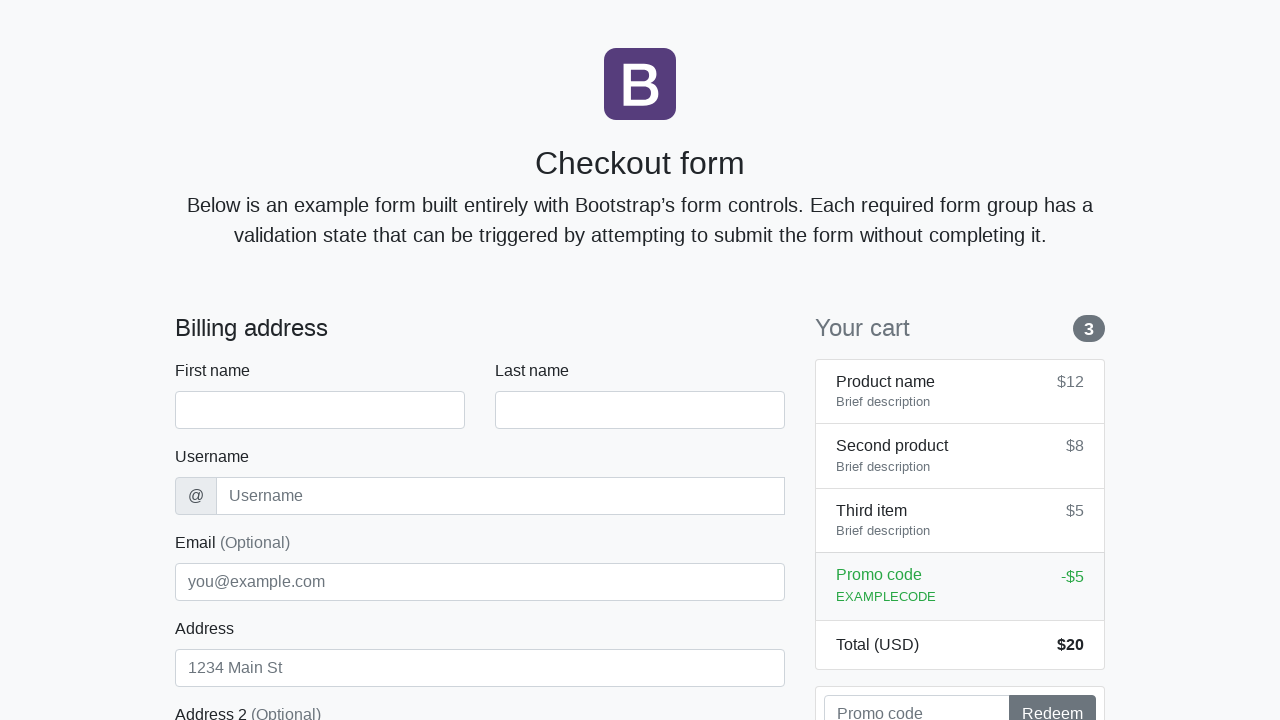

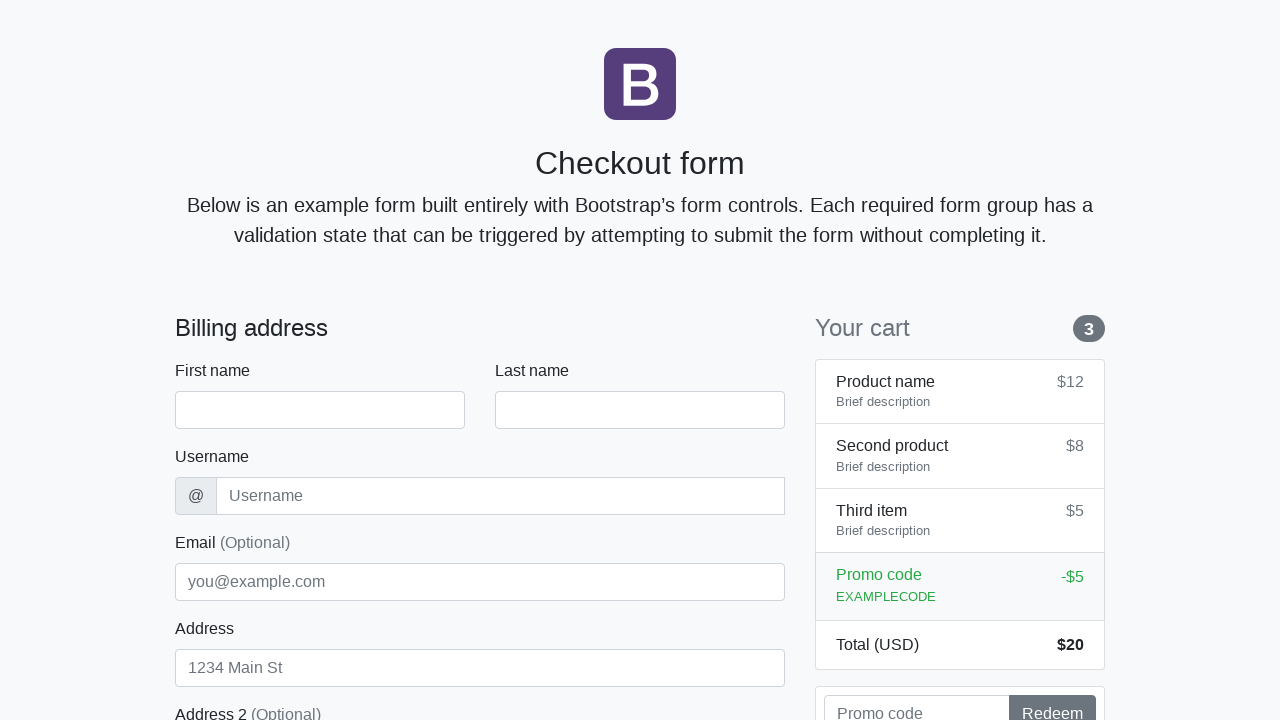